Tests a registration form by filling in first name, last name, and email fields, then submitting and verifying a success message appears.

Starting URL: http://suninjuly.github.io/registration1.html

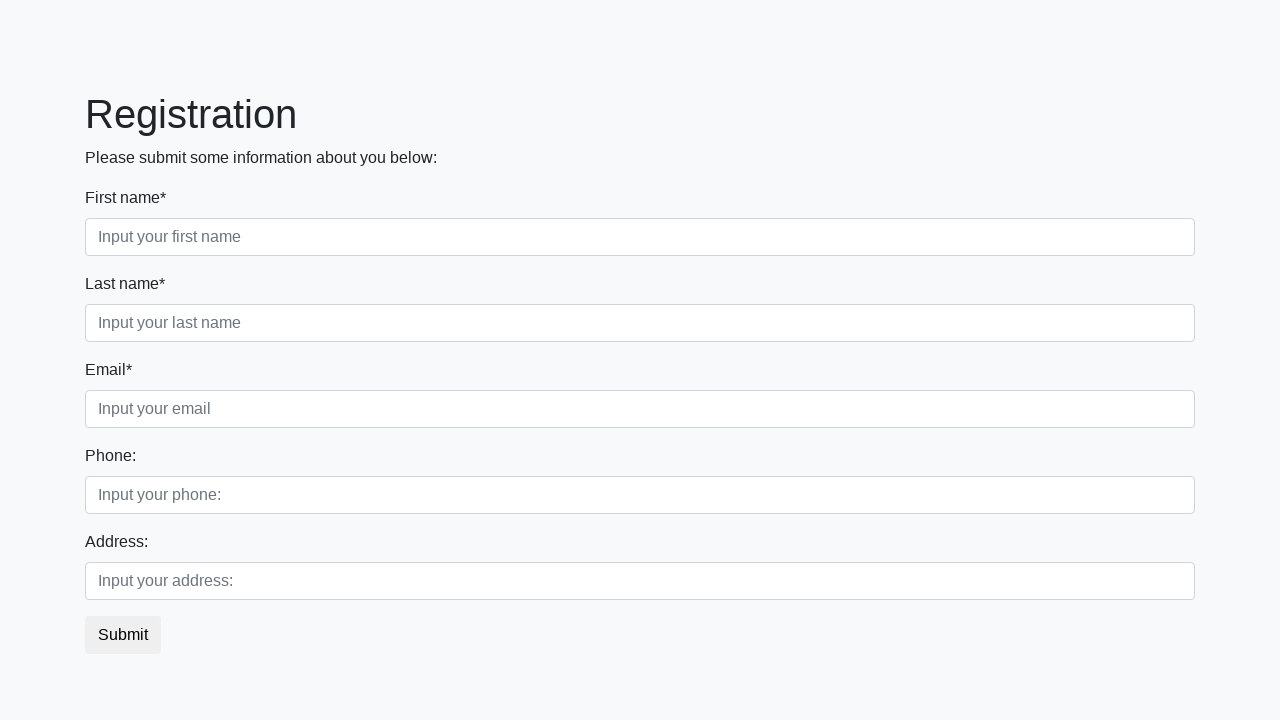

Filled first name field with 'John' on input[placeholder="Input your first name"]
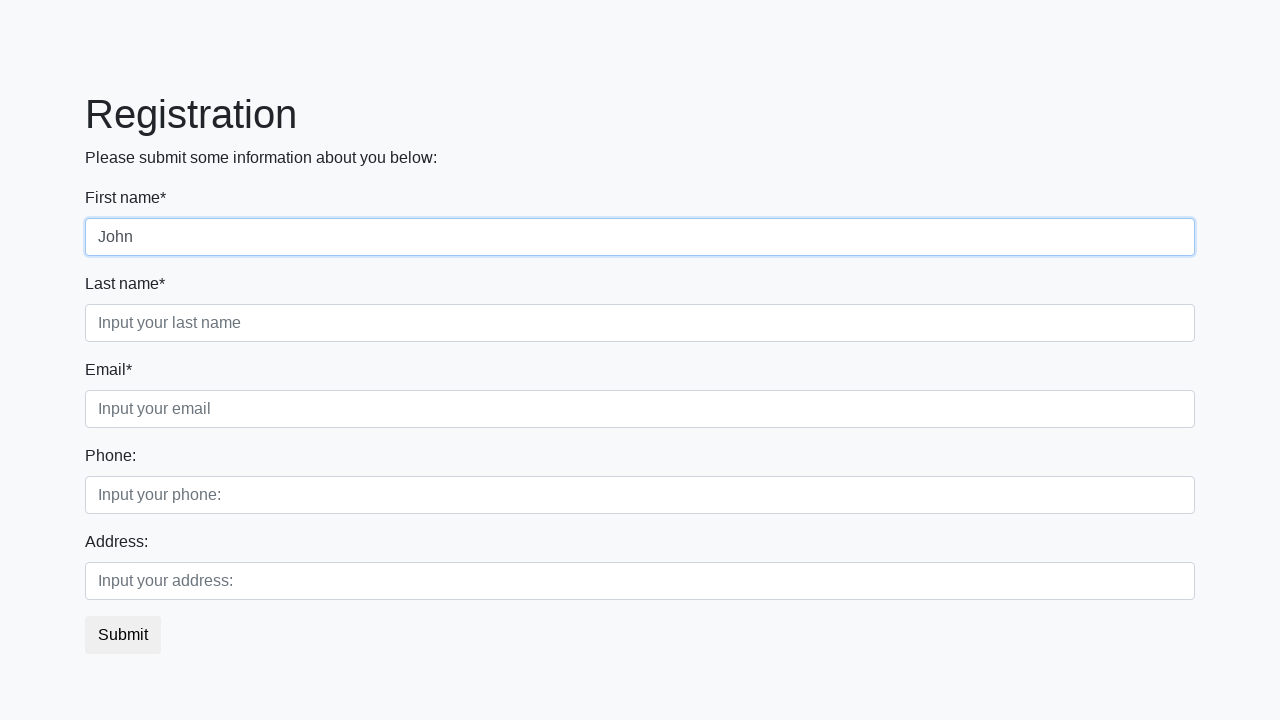

Filled last name field with 'Smith' on input[placeholder="Input your last name"]
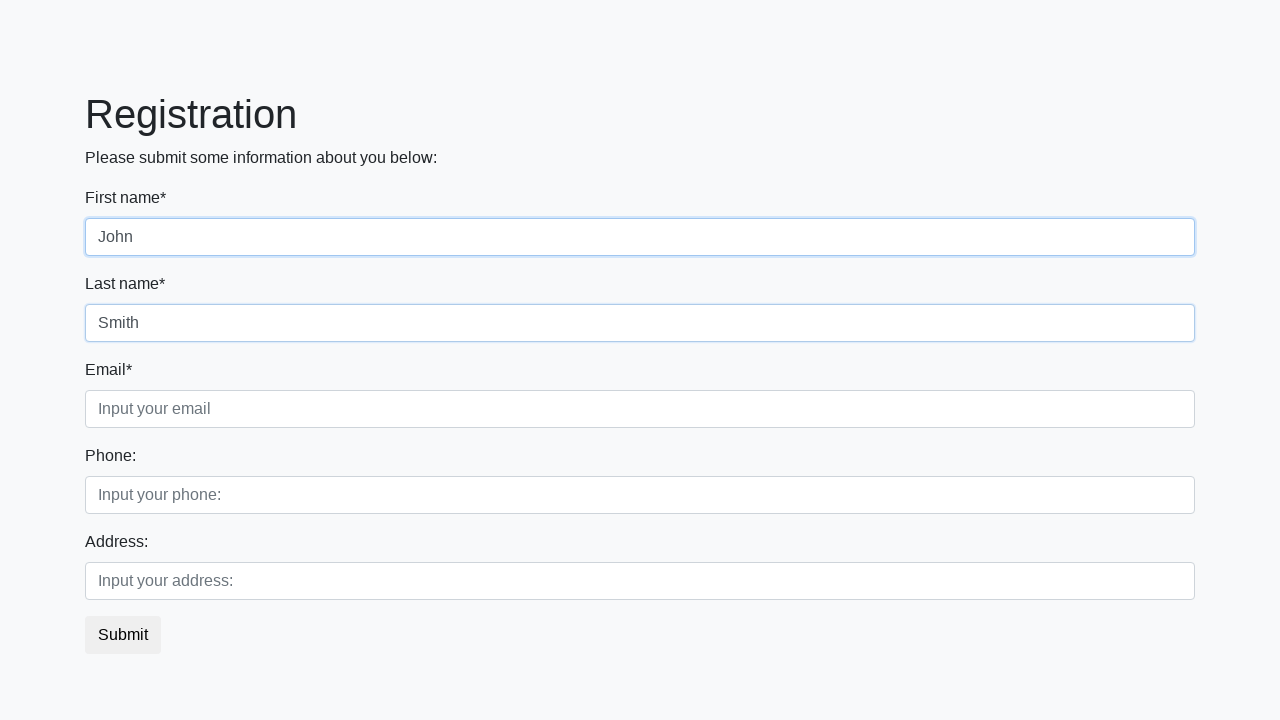

Filled email field with 'john.smith@example.com' on input[placeholder="Input your email"]
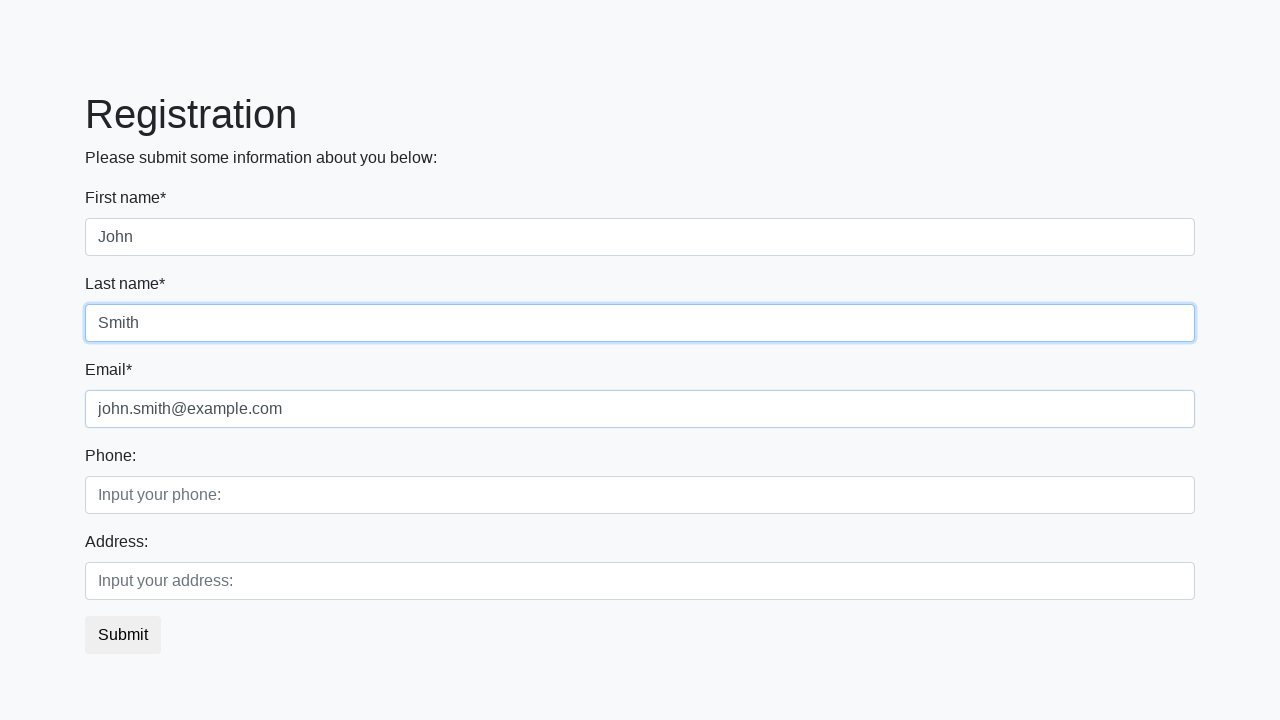

Clicked submit button at (123, 635) on button.btn
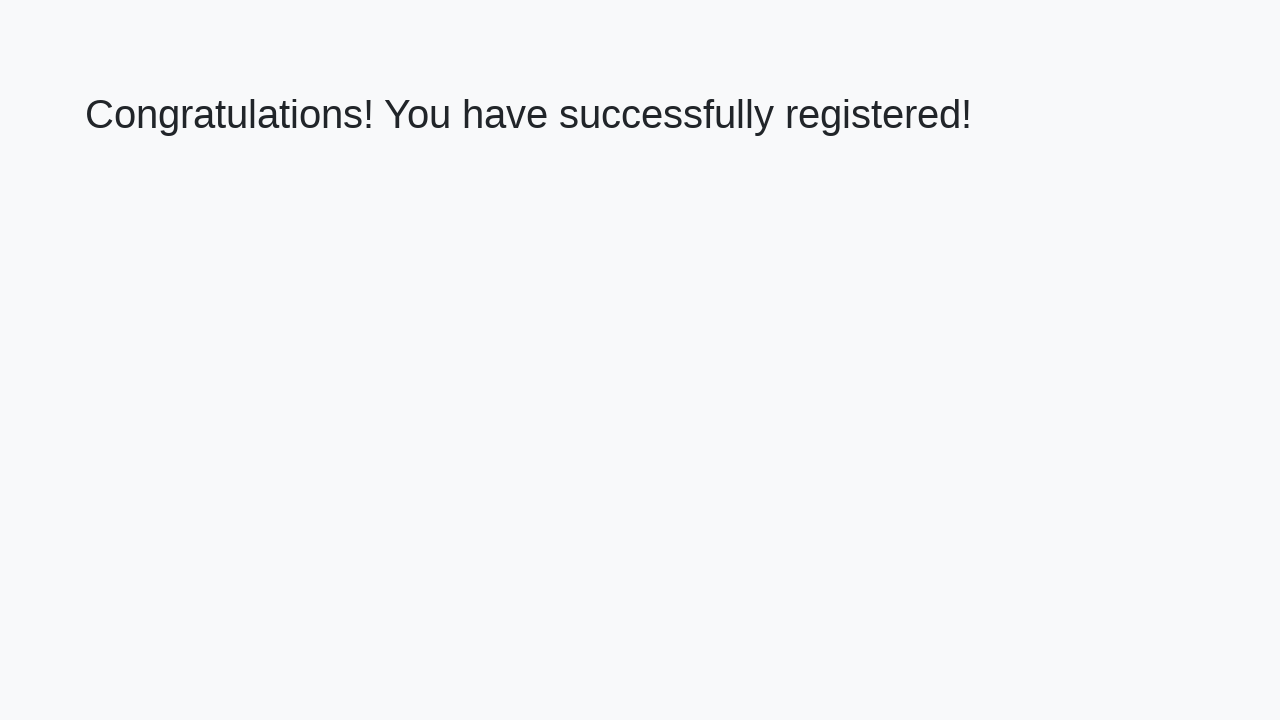

Success message h1 element loaded
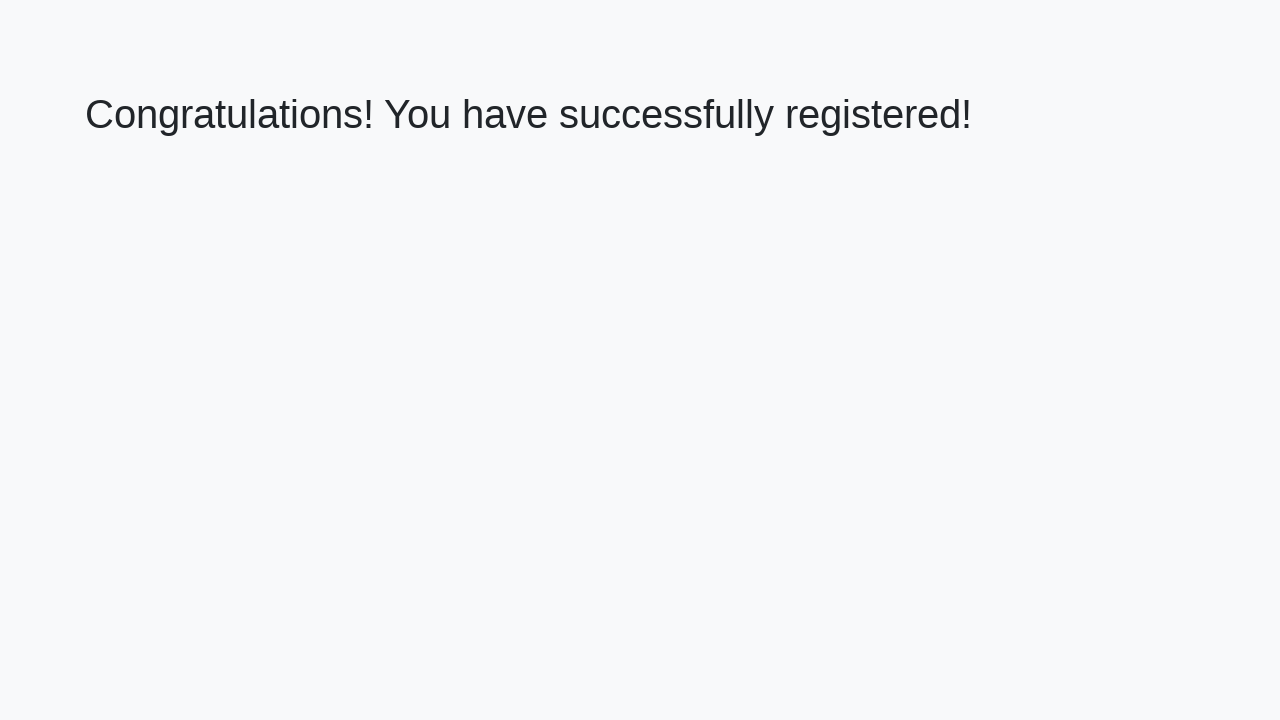

Retrieved success message text: 'Congratulations! You have successfully registered!'
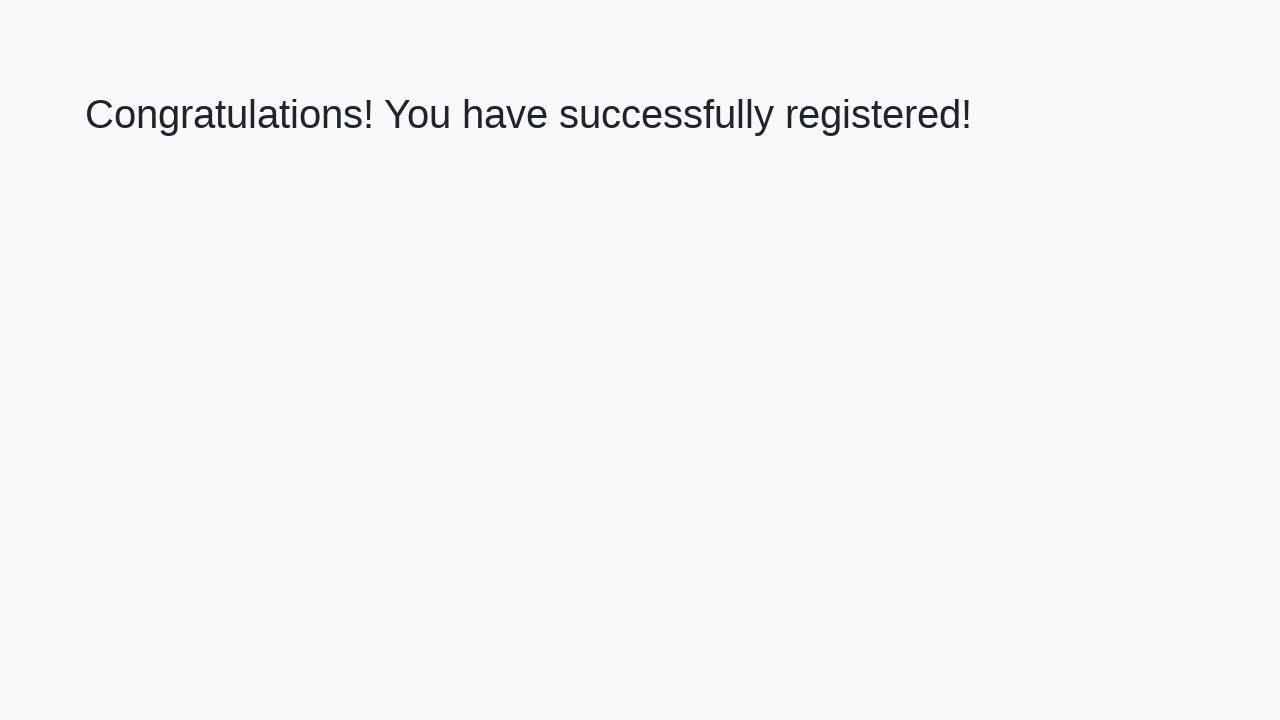

Verified success message matches expected text
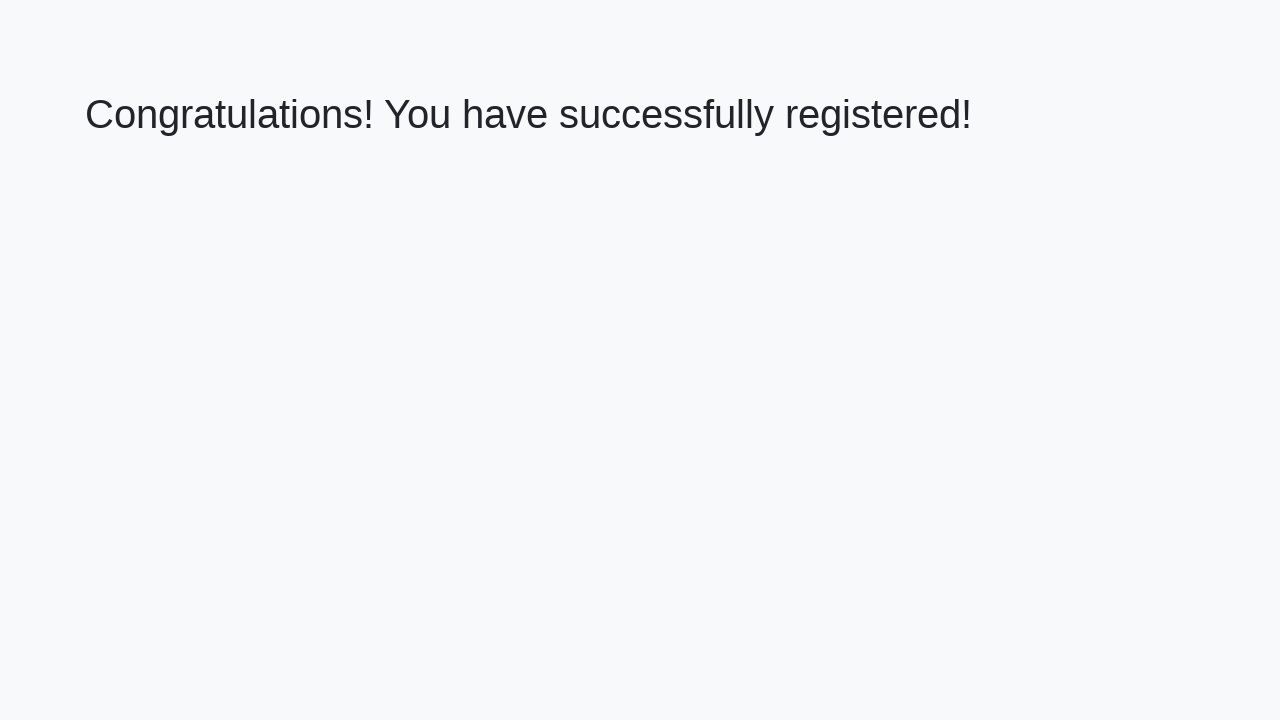

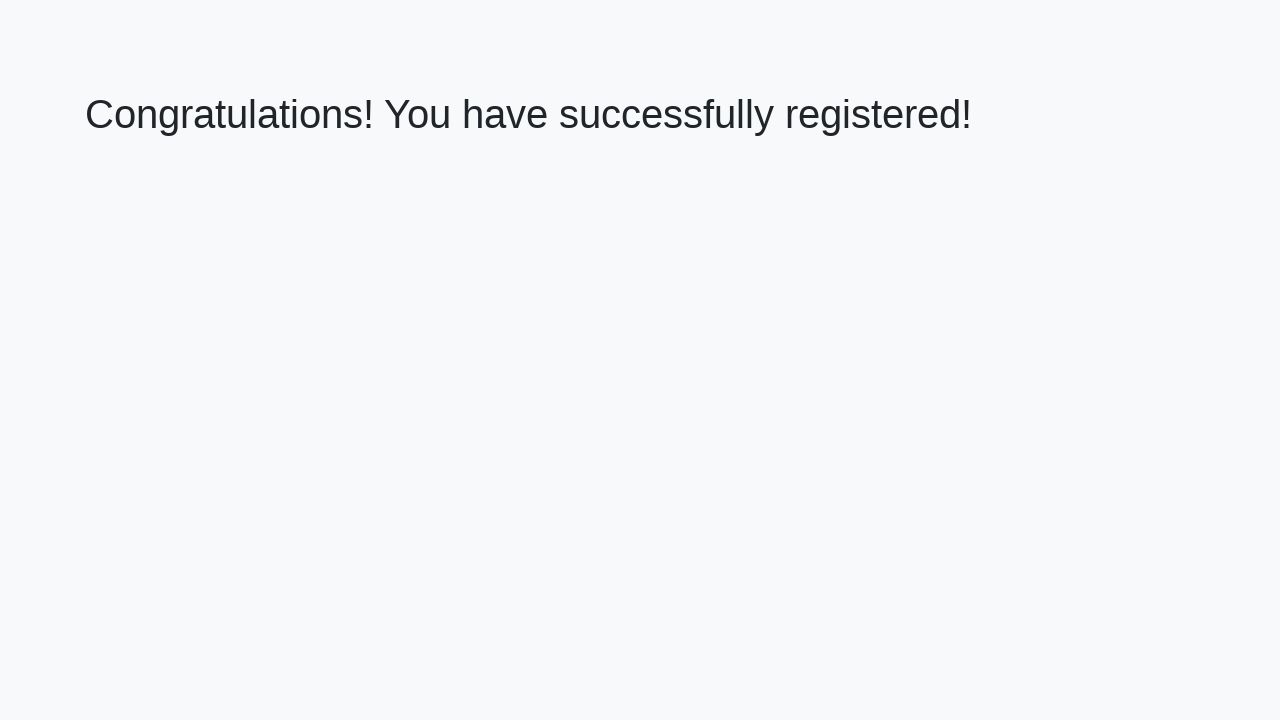